Clicks through different HTTP status code links (200, 301, 404, 500) and navigates back to the main page after each click

Starting URL: http://the-internet.herokuapp.com/status_codes

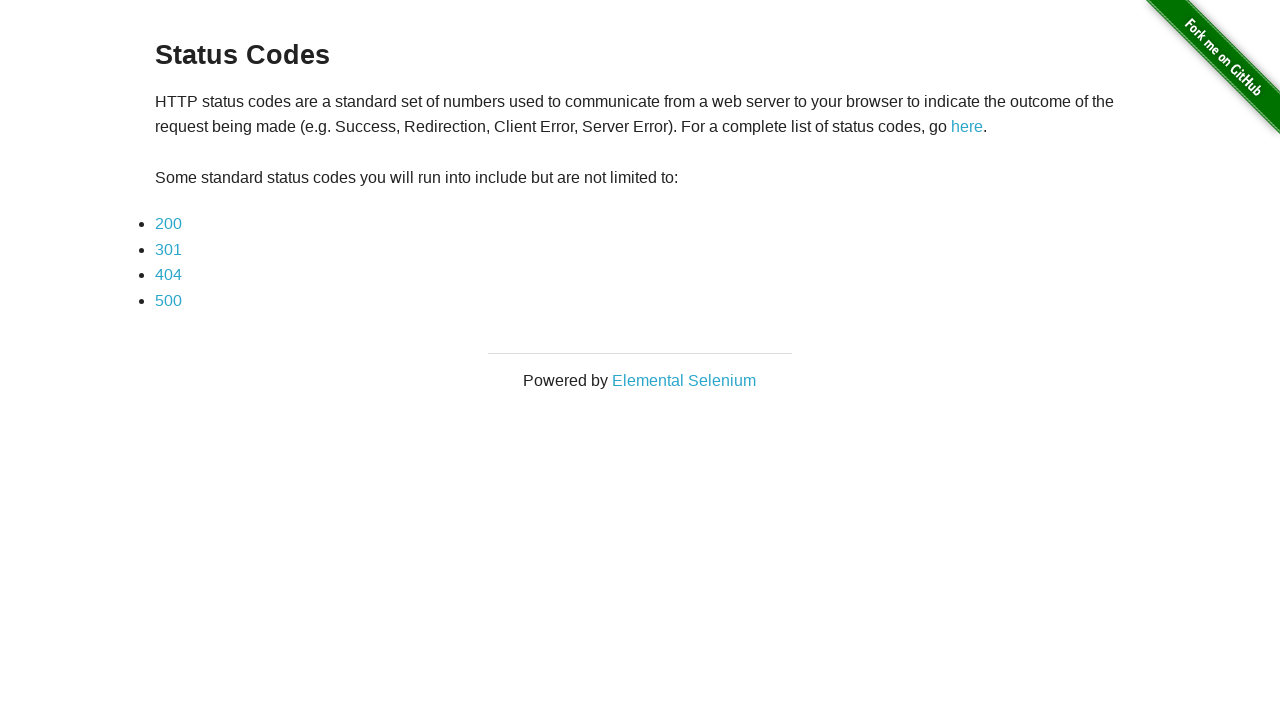

Clicked HTTP status code 200 link at (168, 224) on //a[@href = "status_codes/200"]
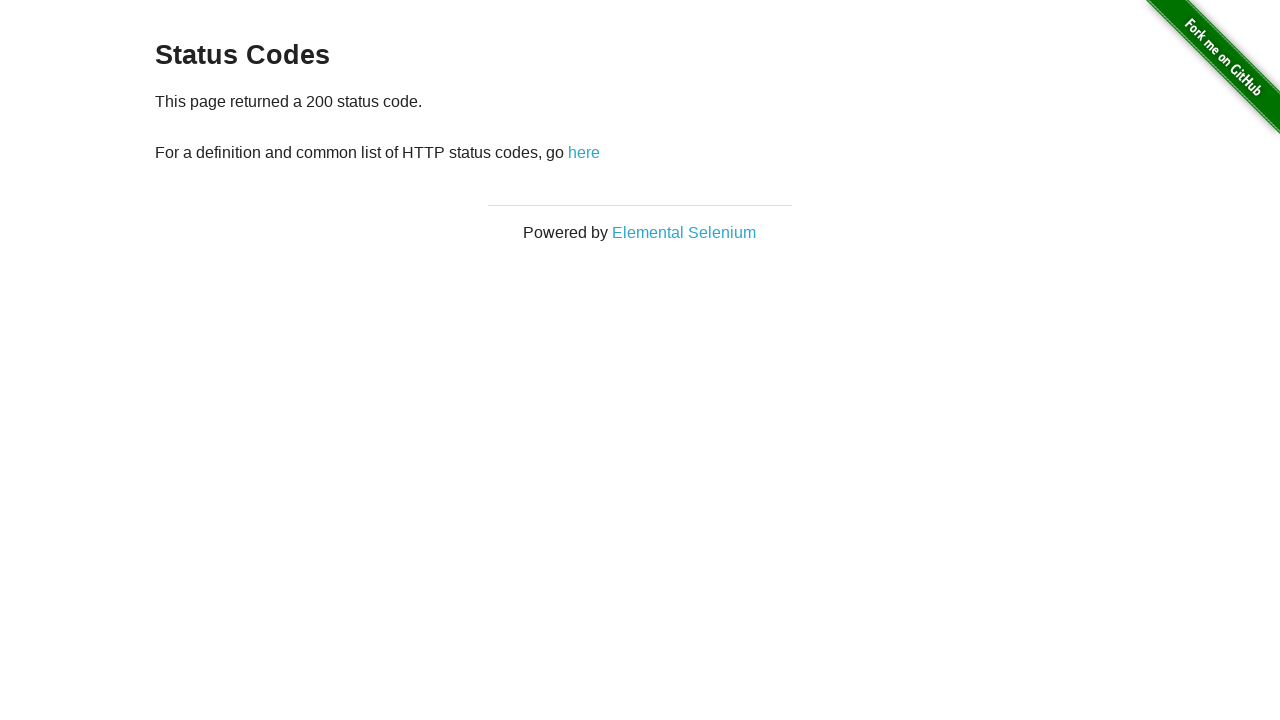

Status code 200 page loaded
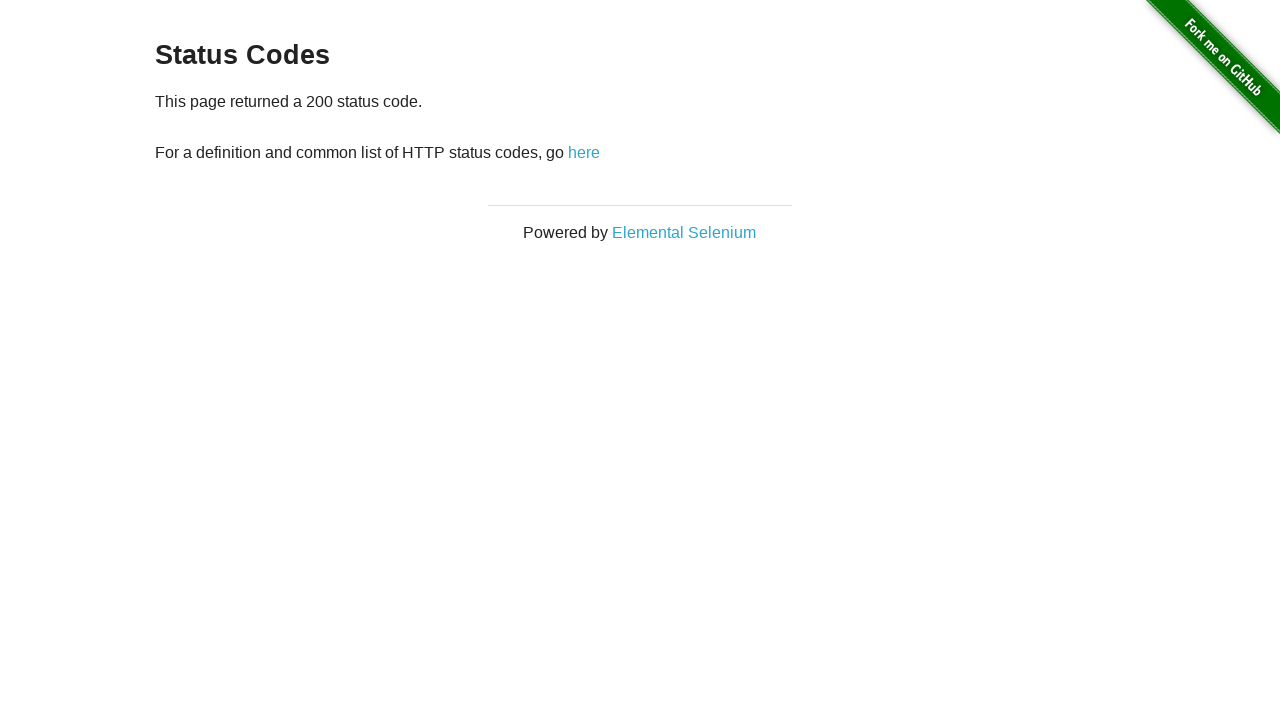

Navigated back to status codes main page
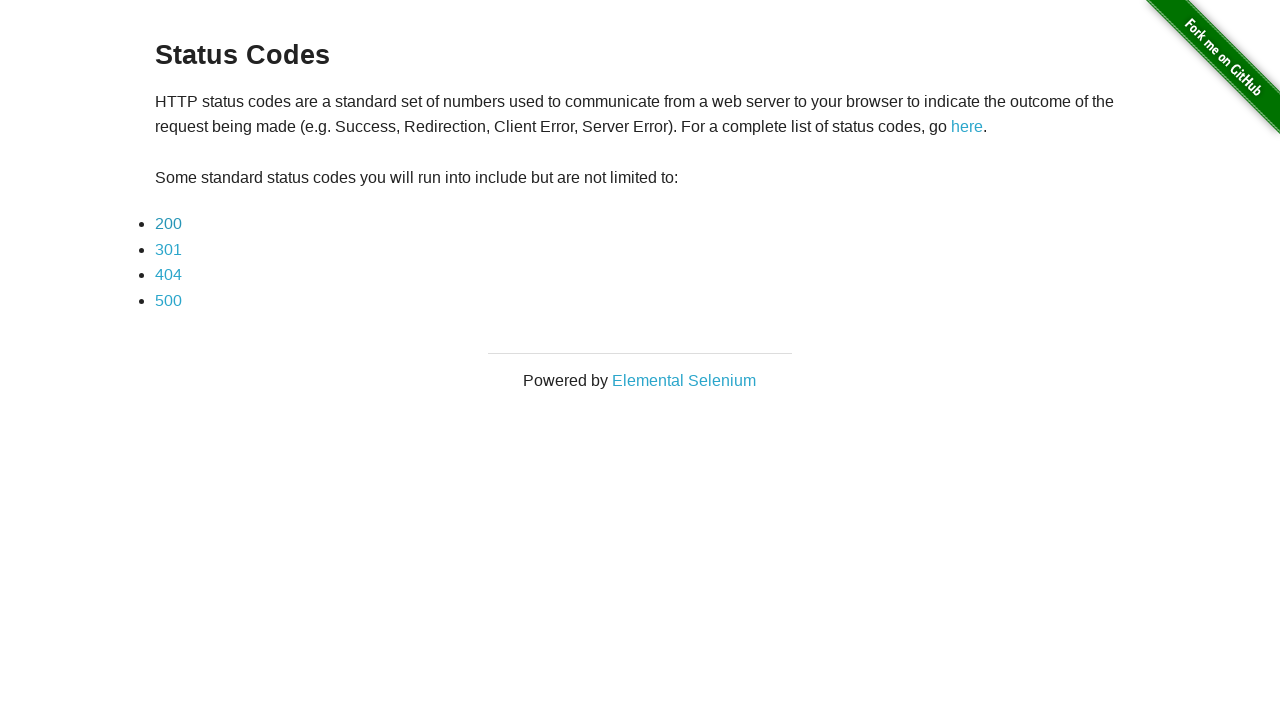

Status codes main page ready
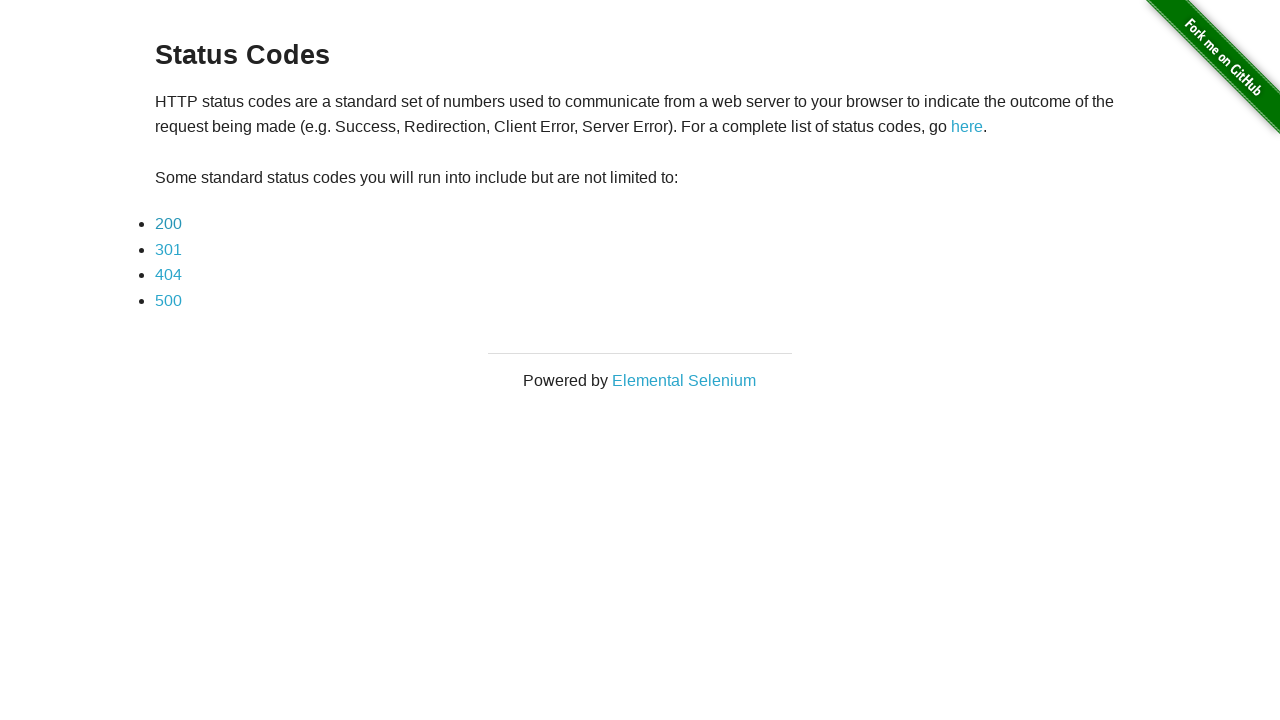

Clicked HTTP status code 301 link at (168, 249) on //a[@href = "status_codes/301"]
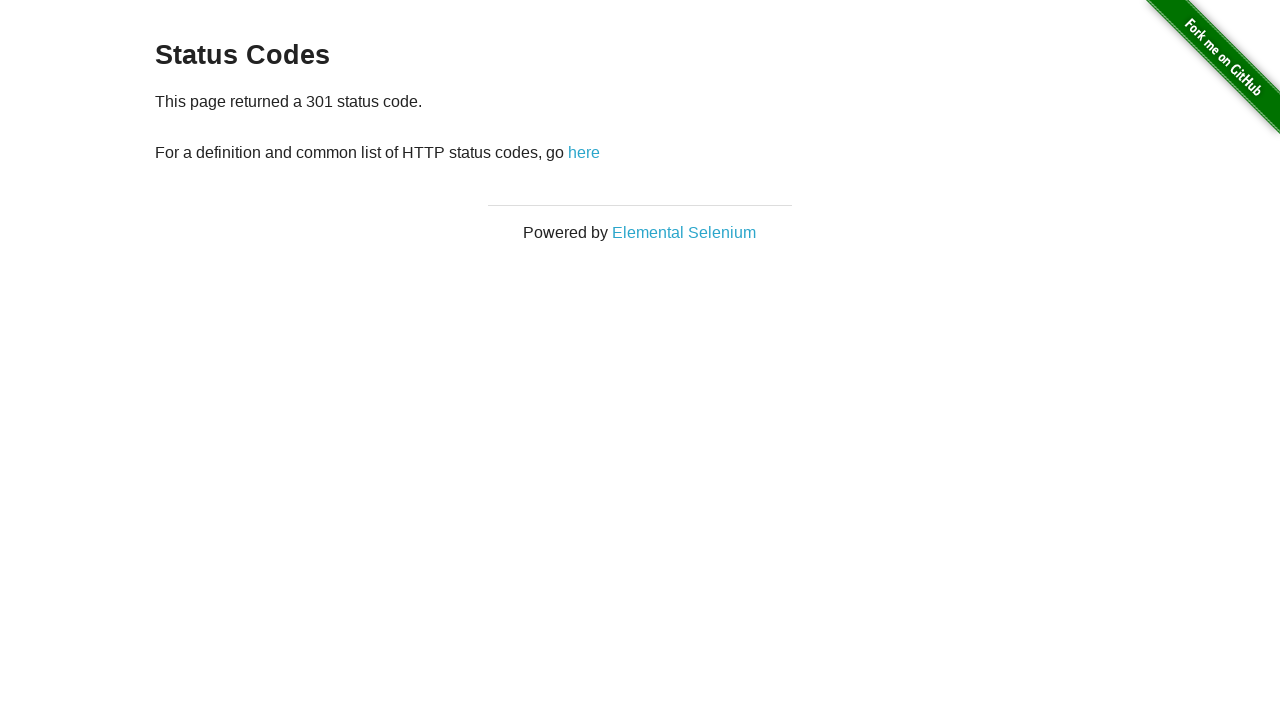

Status code 301 page loaded
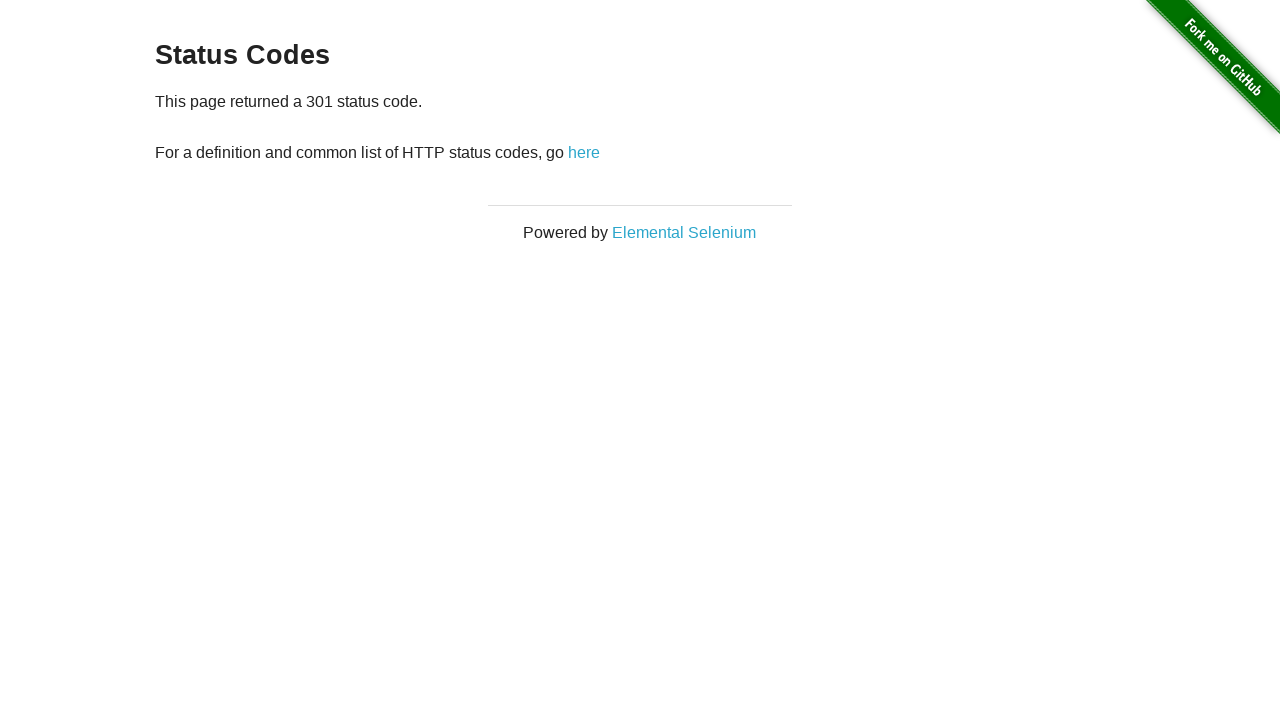

Navigated back to status codes main page
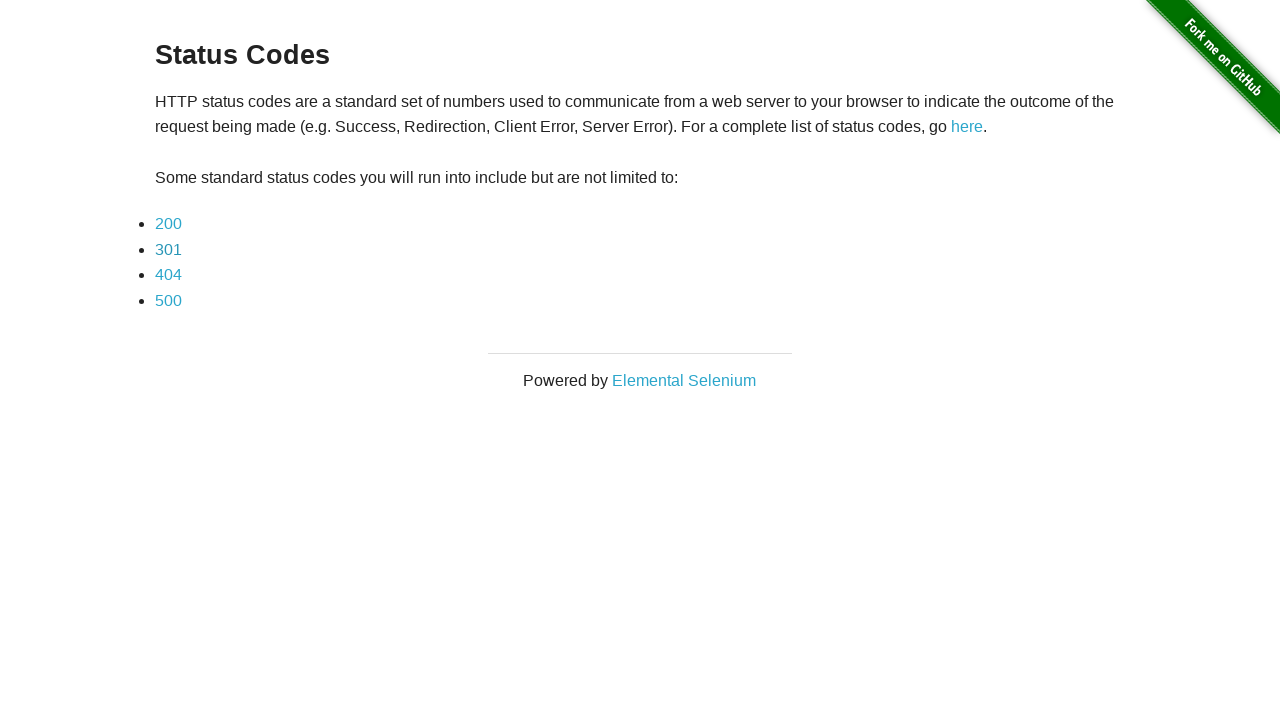

Status codes main page ready
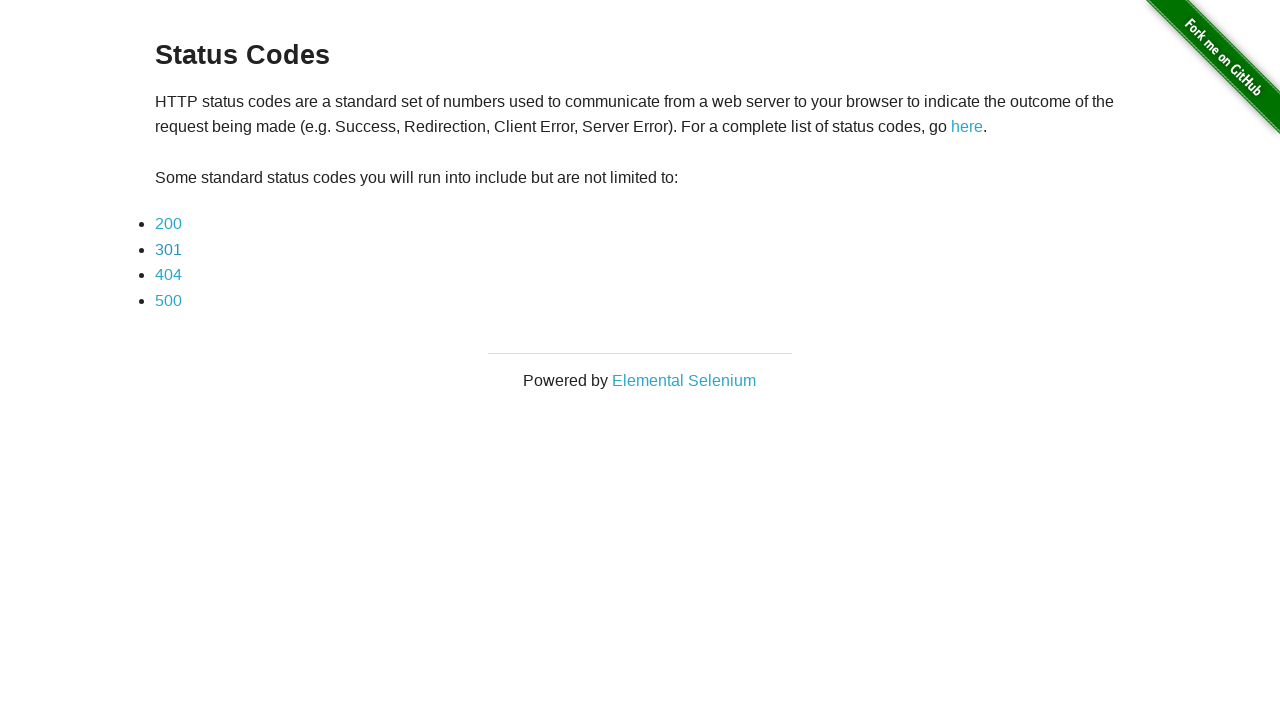

Clicked HTTP status code 404 link at (168, 275) on //a[@href = "status_codes/404"]
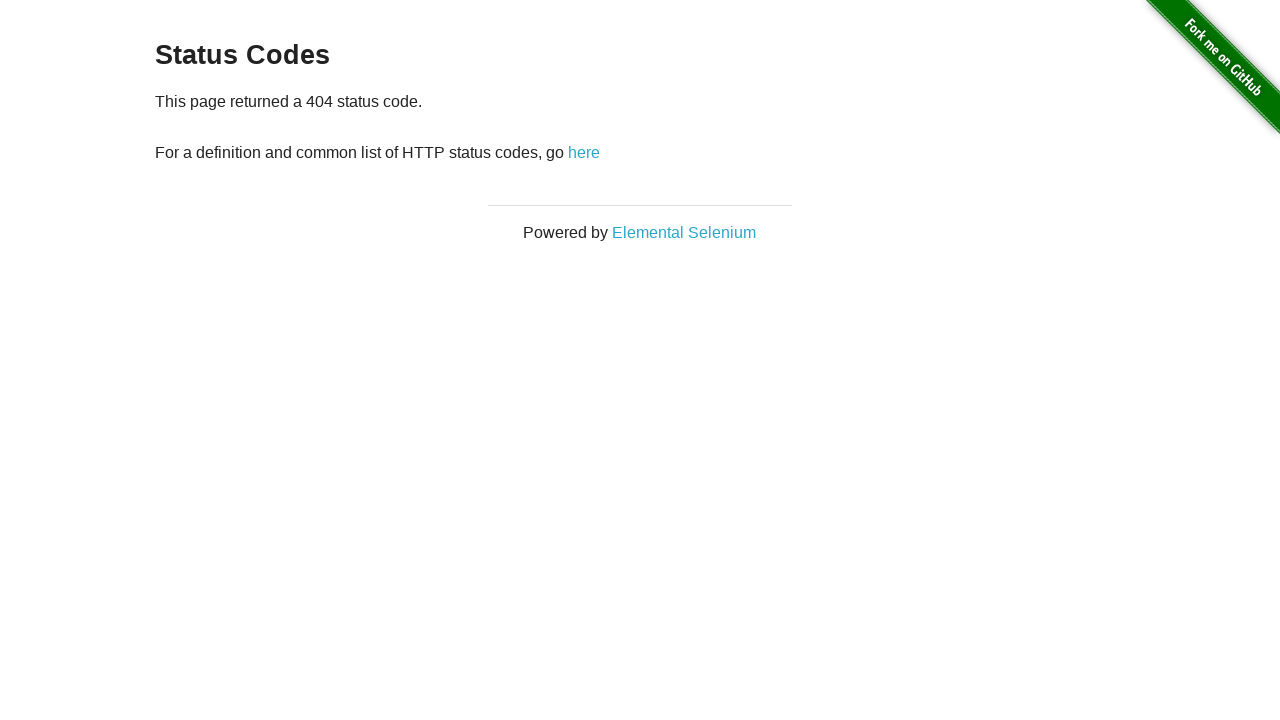

Status code 404 page loaded
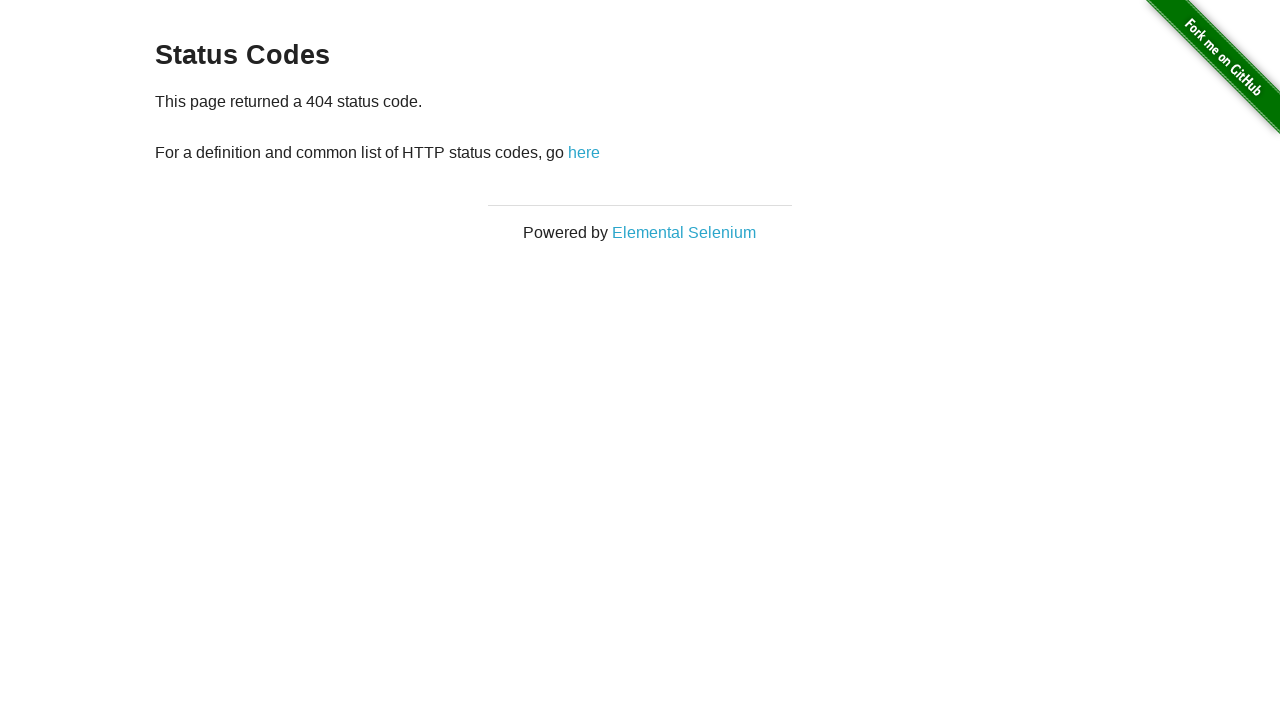

Navigated back to status codes main page
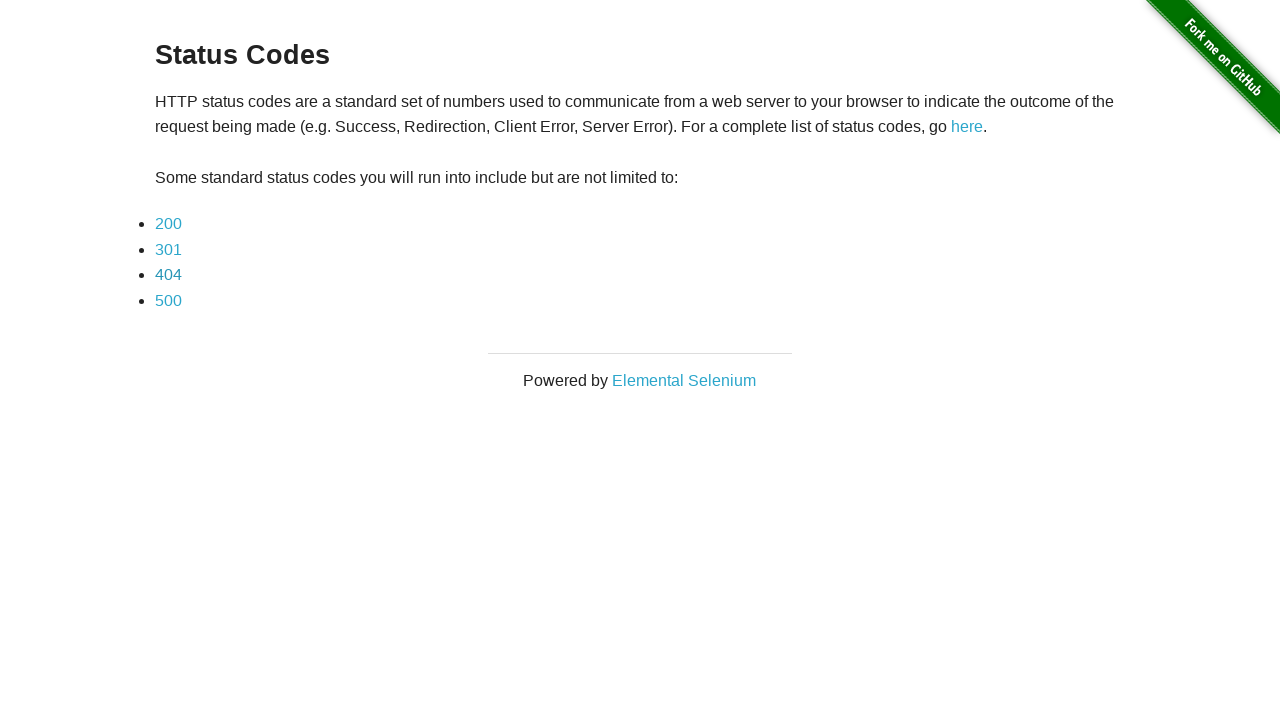

Status codes main page ready
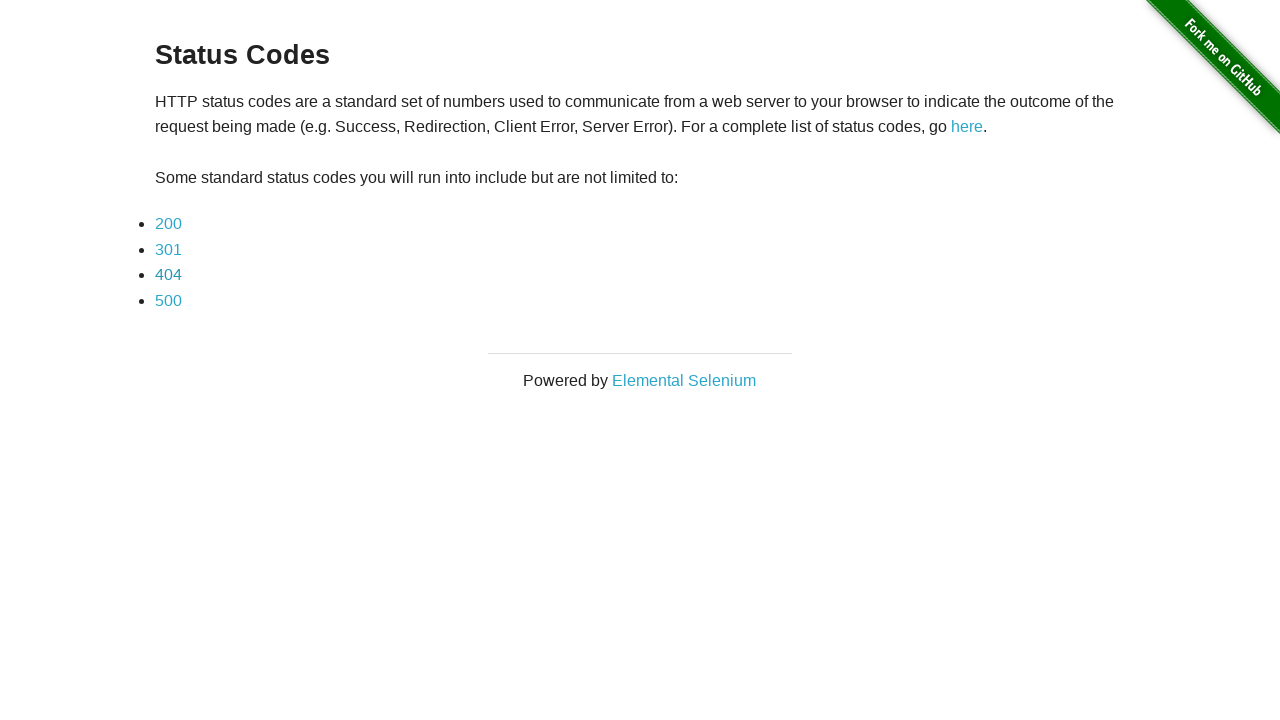

Clicked HTTP status code 500 link at (168, 300) on //a[@href = "status_codes/500"]
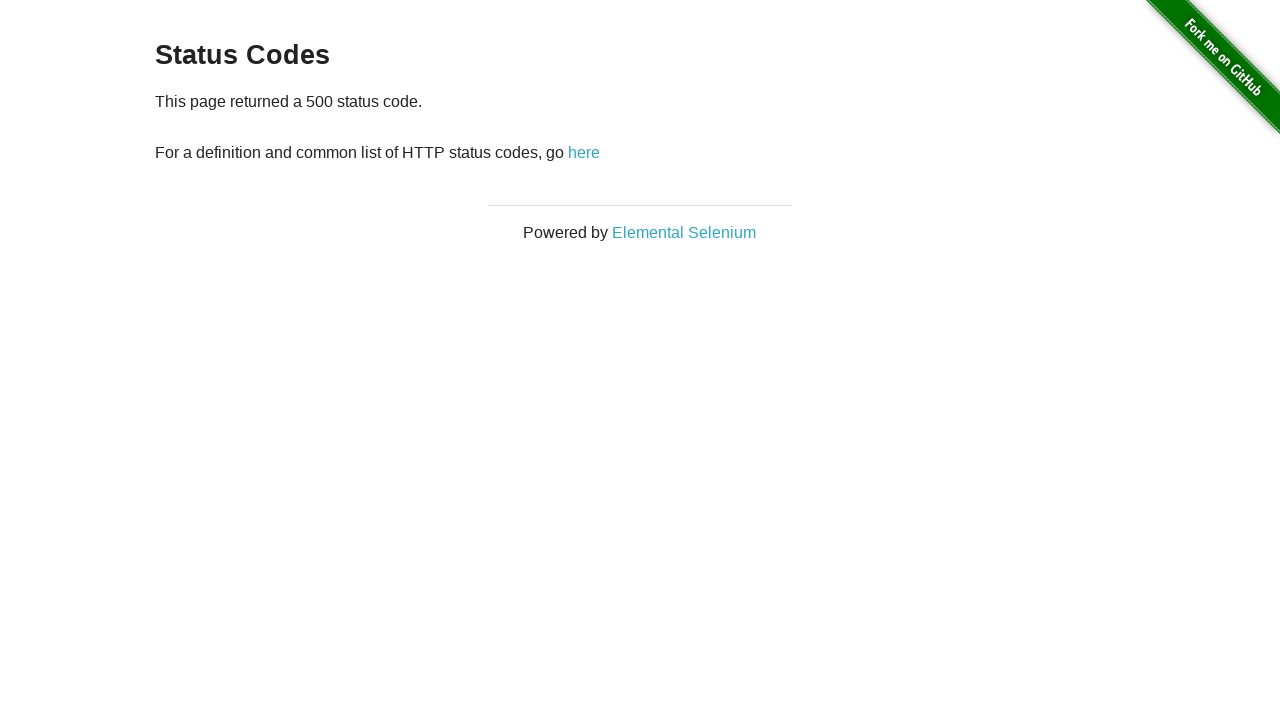

Status code 500 page loaded
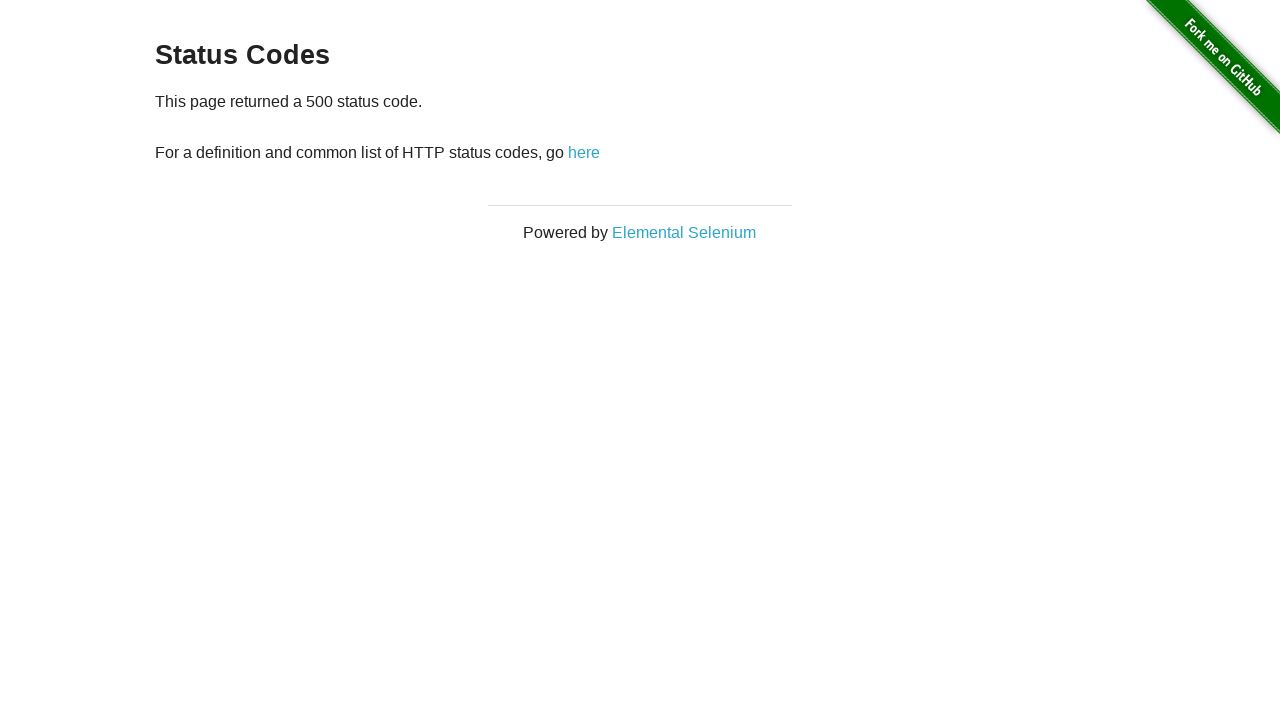

Navigated back to status codes main page
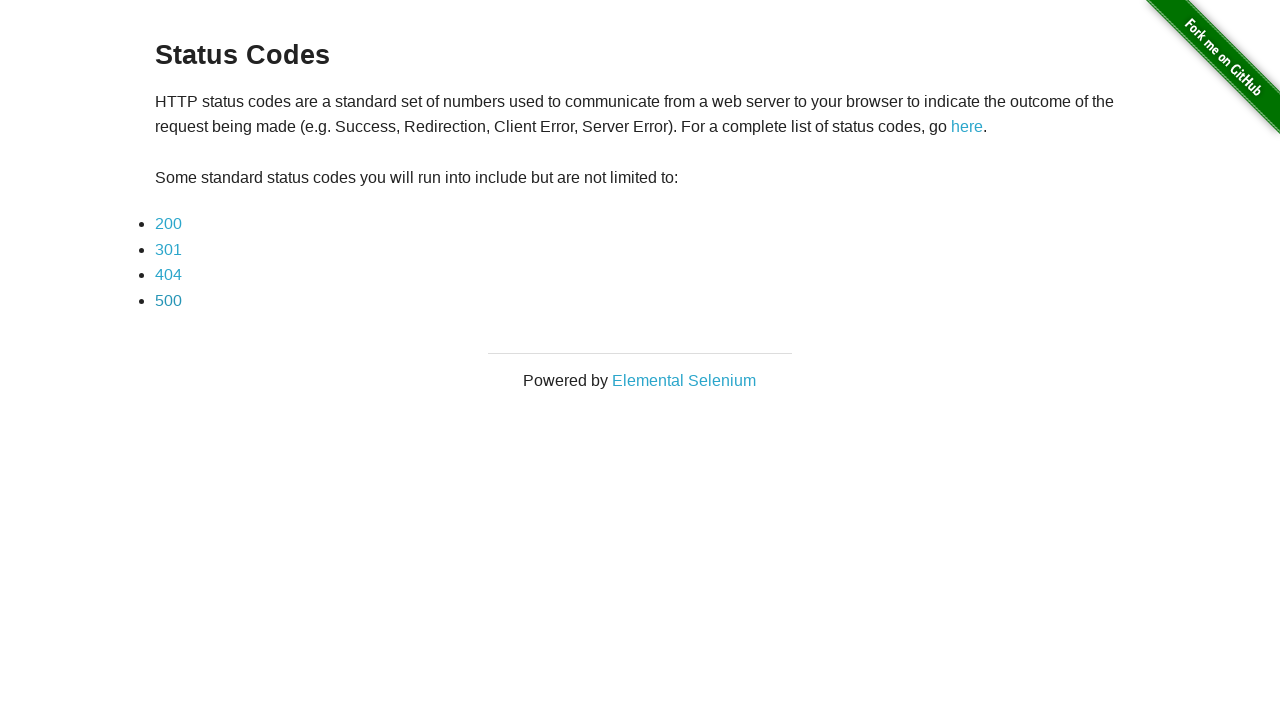

Status codes main page ready
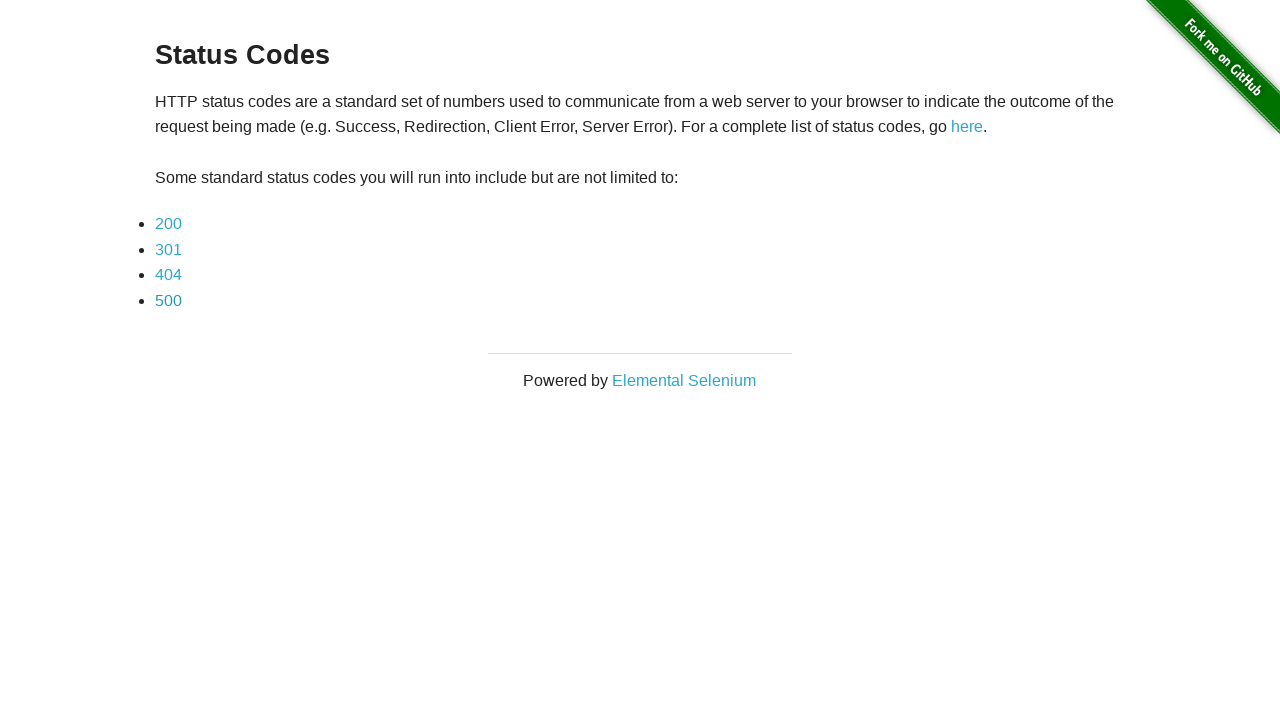

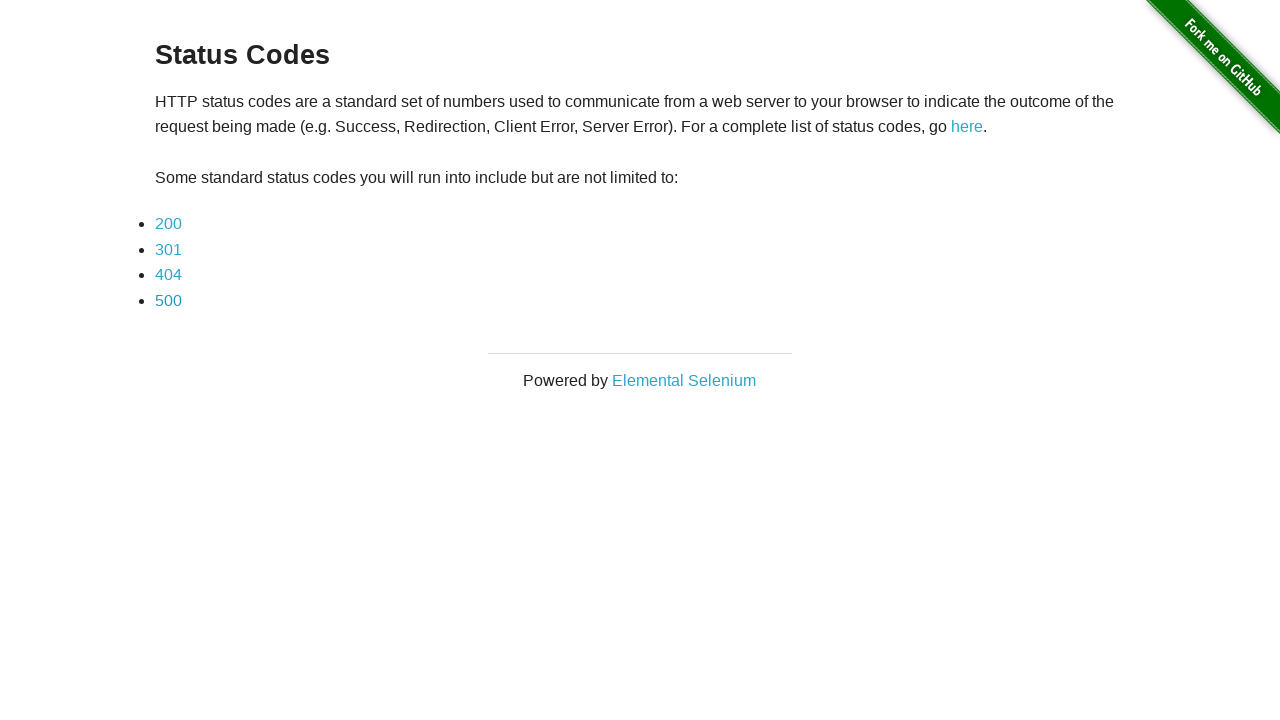